Tests marking individual todo items as complete by checking their checkboxes.

Starting URL: https://demo.playwright.dev/todomvc

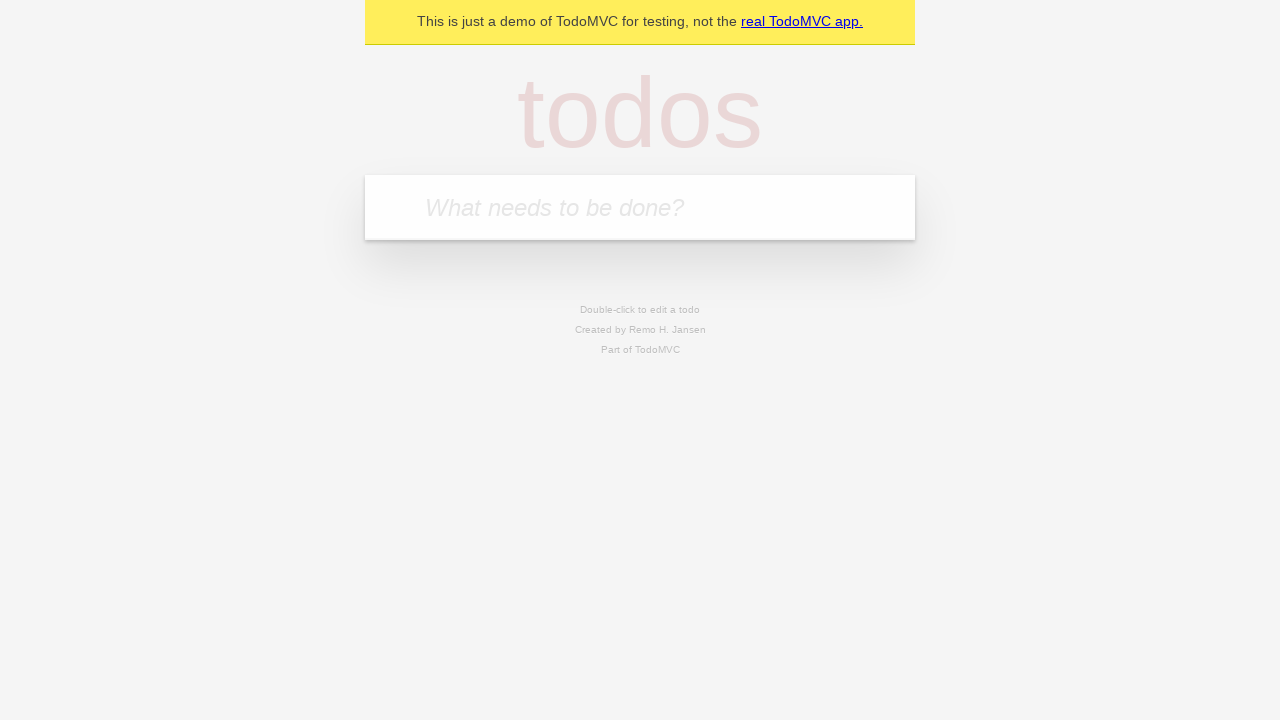

Navigated to TodoMVC demo application
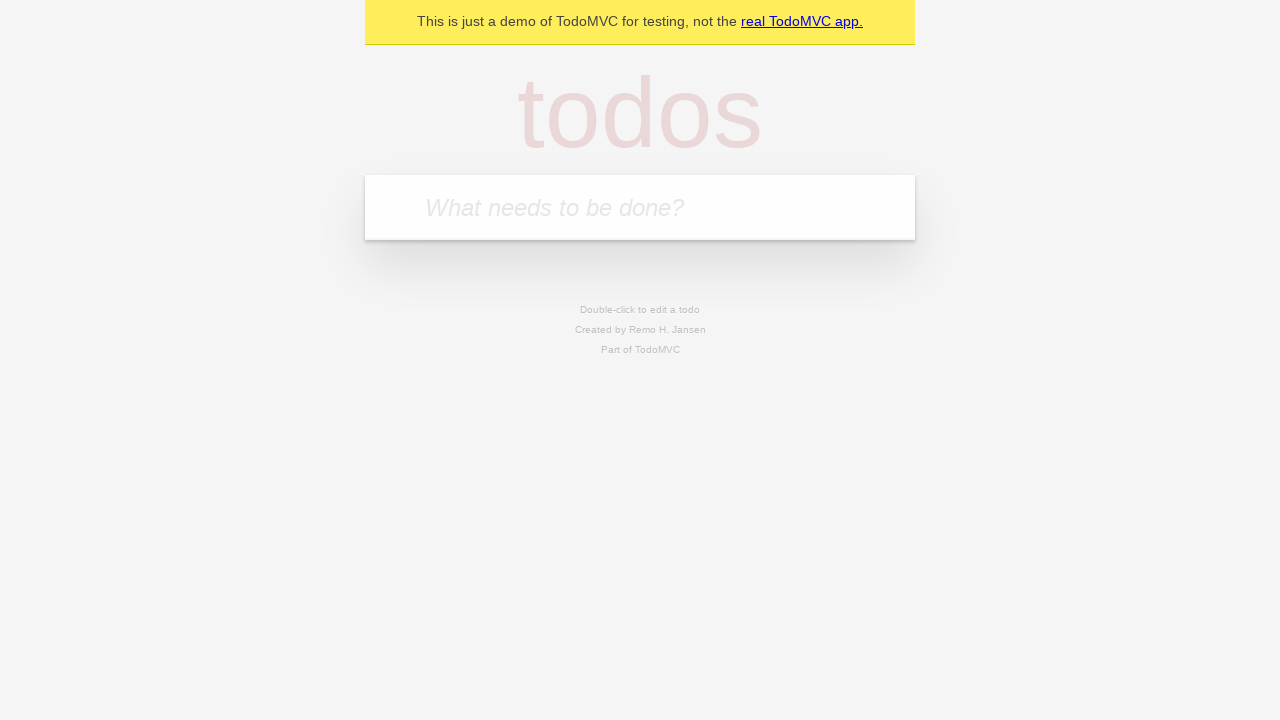

Filled input field with 'buy some cheese' on internal:attr=[placeholder="What needs to be done?"i]
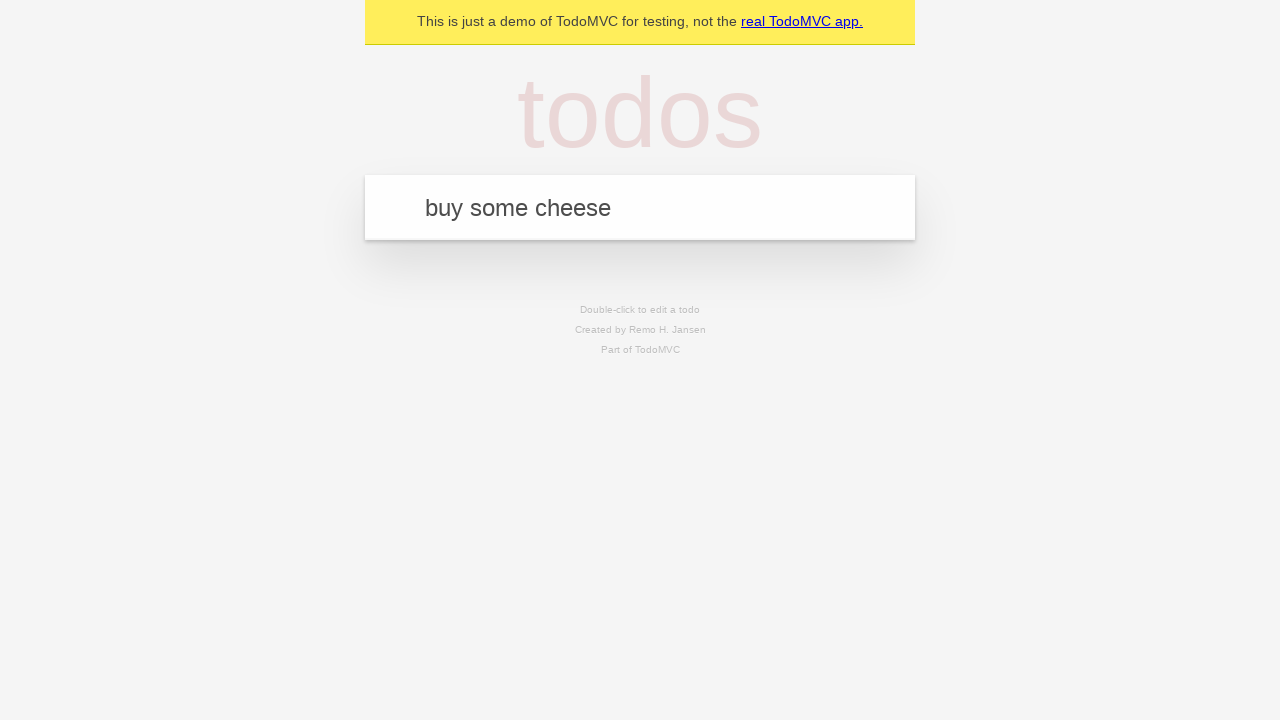

Pressed Enter to add first todo item on internal:attr=[placeholder="What needs to be done?"i]
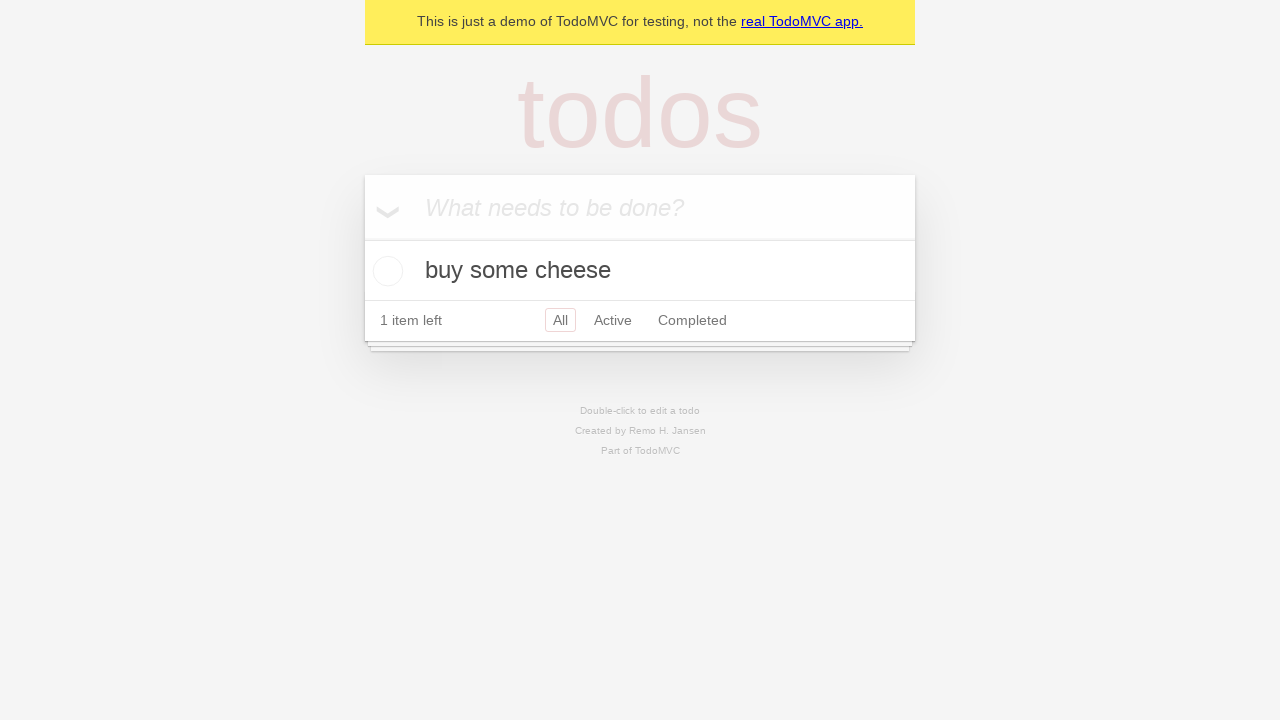

Filled input field with 'feed the cat' on internal:attr=[placeholder="What needs to be done?"i]
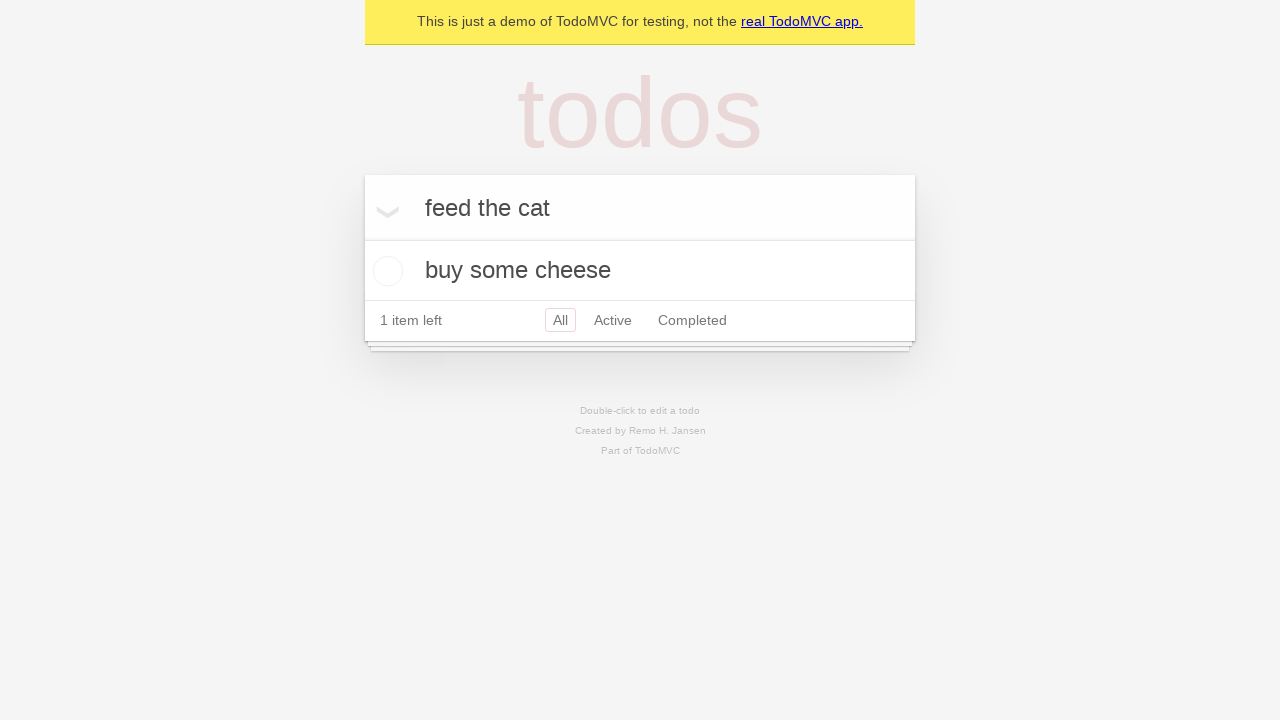

Pressed Enter to add second todo item on internal:attr=[placeholder="What needs to be done?"i]
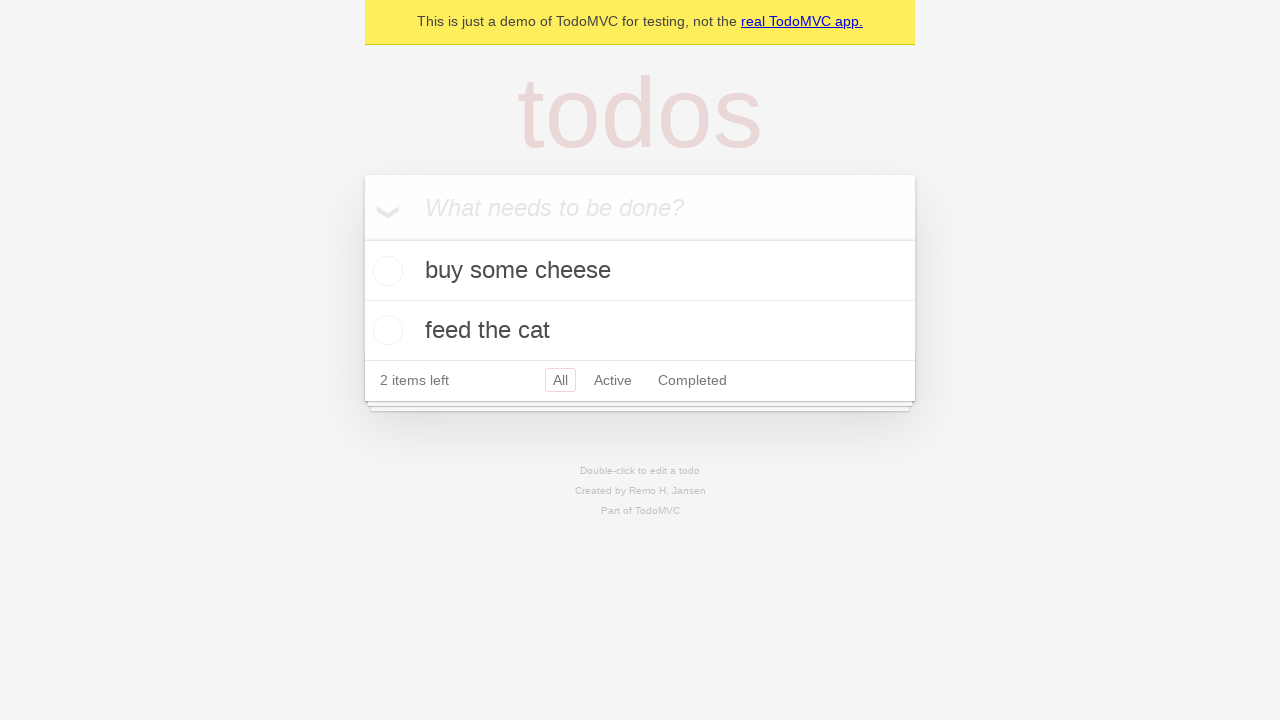

Checked checkbox for first todo item 'buy some cheese' at (385, 271) on internal:testid=[data-testid="todo-item"s] >> nth=0 >> internal:role=checkbox
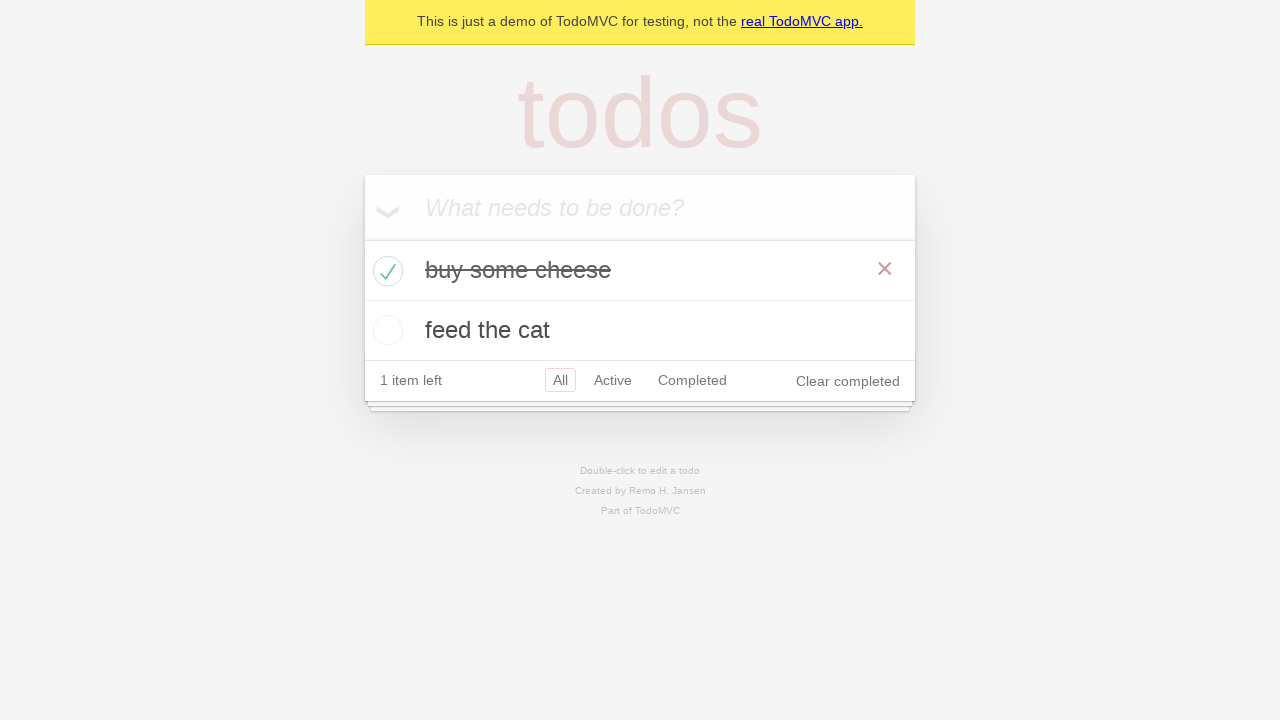

Checked checkbox for second todo item 'feed the cat' at (385, 330) on internal:testid=[data-testid="todo-item"s] >> nth=1 >> internal:role=checkbox
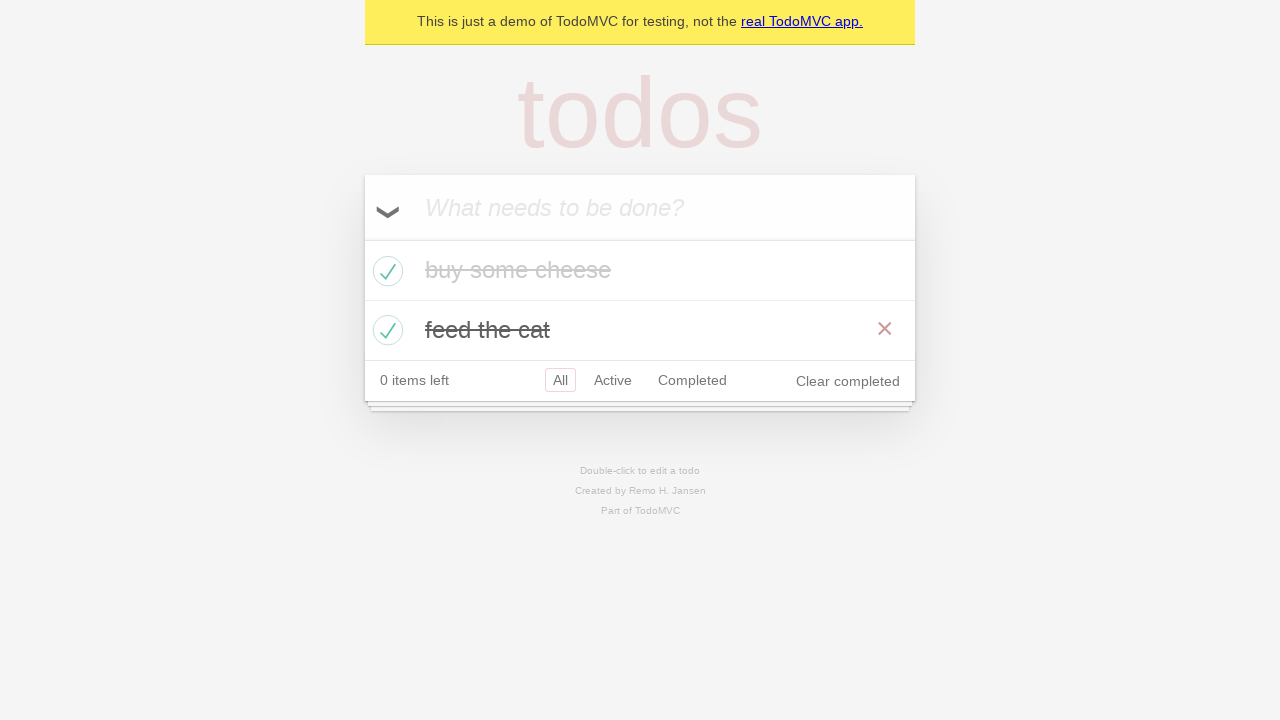

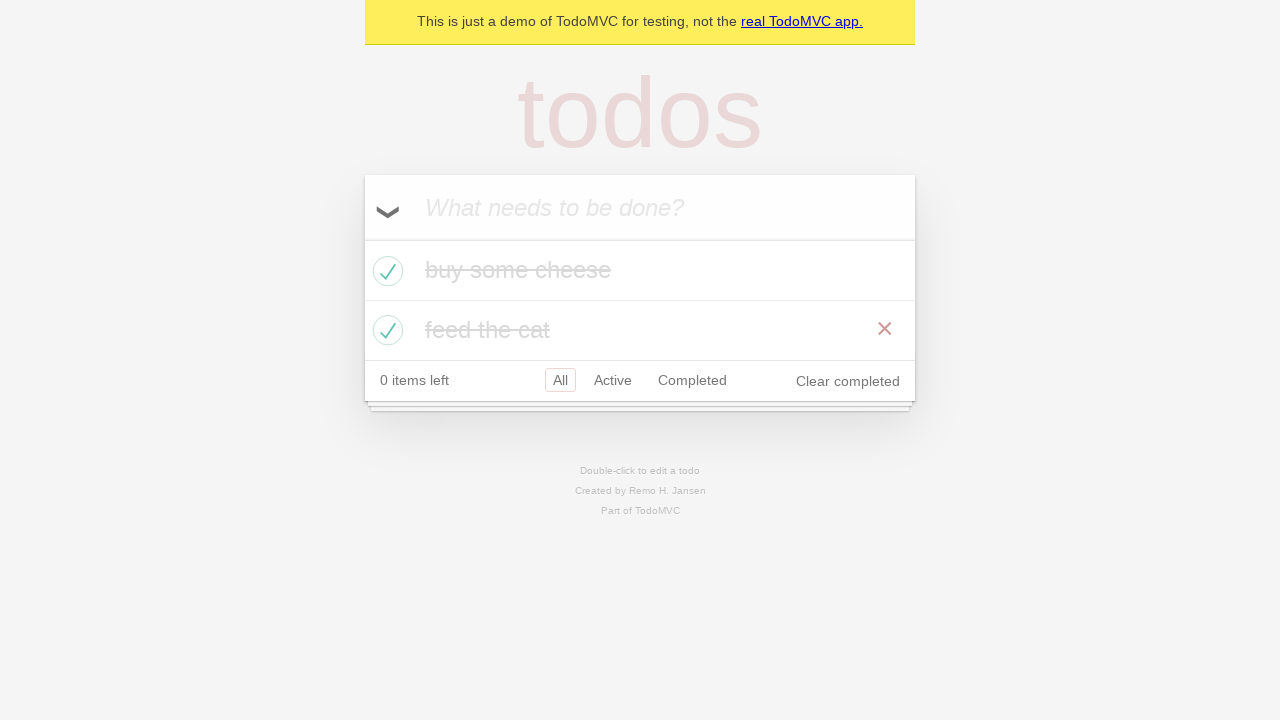